Tests dynamic control visibility by toggling a checkbox's visibility state using a toggle button

Starting URL: https://v1.training-support.net/selenium/dynamic-controls

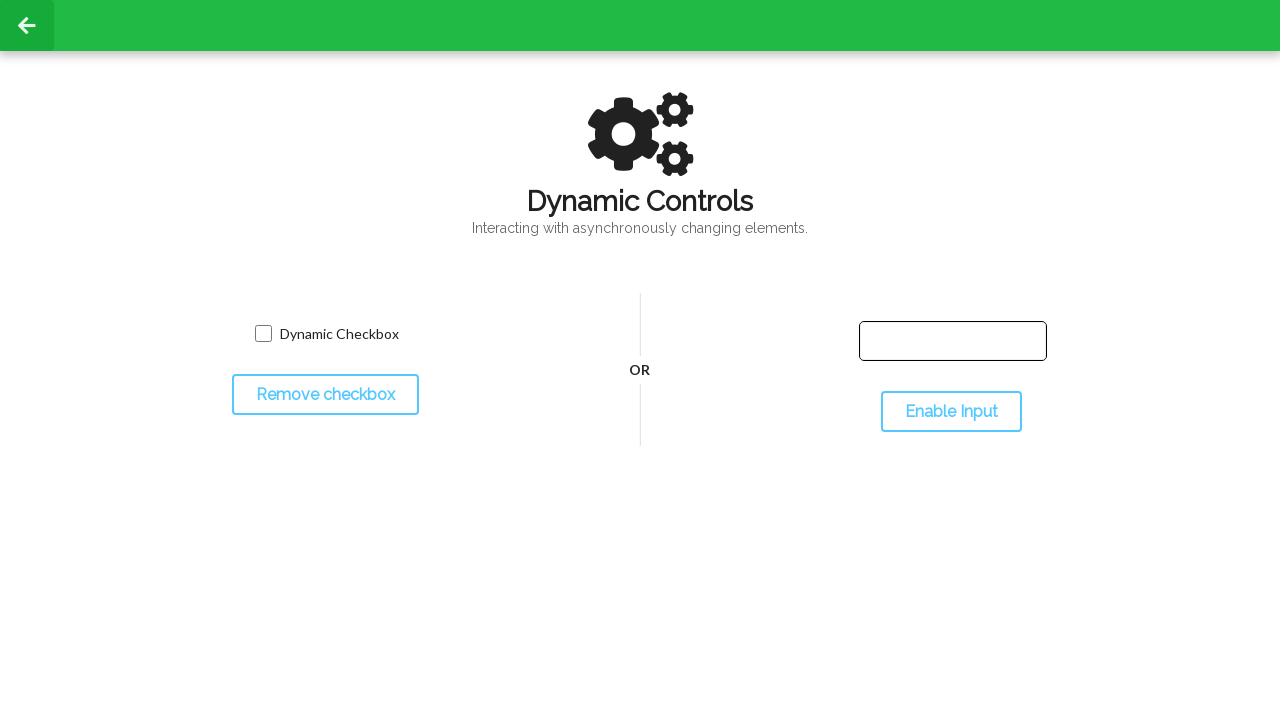

Waited for checkbox to be visible
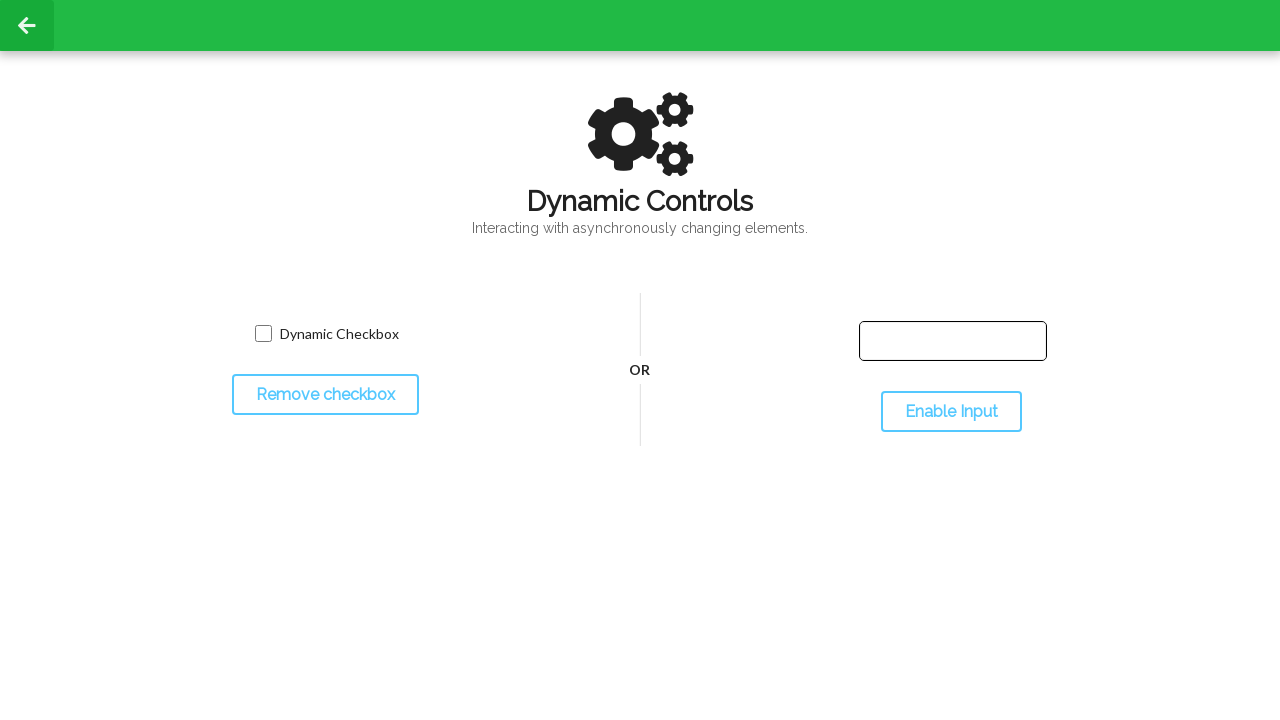

Located checkbox element
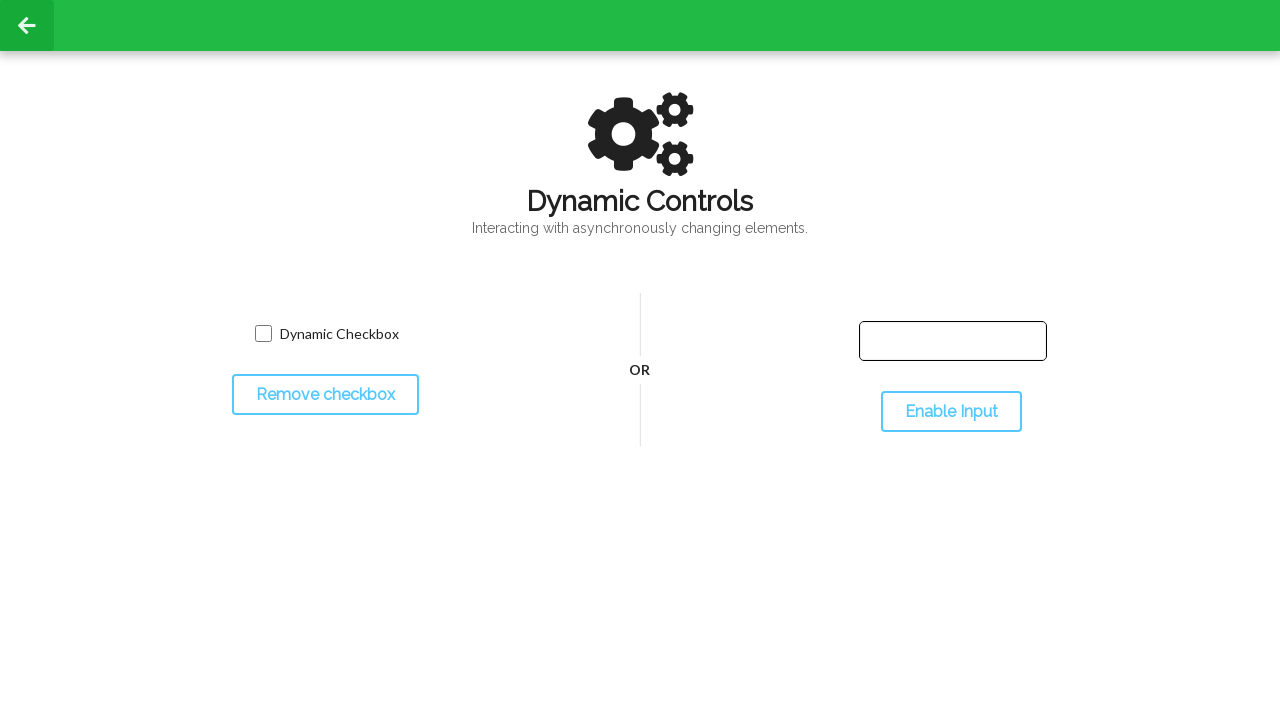

Located toggle button element
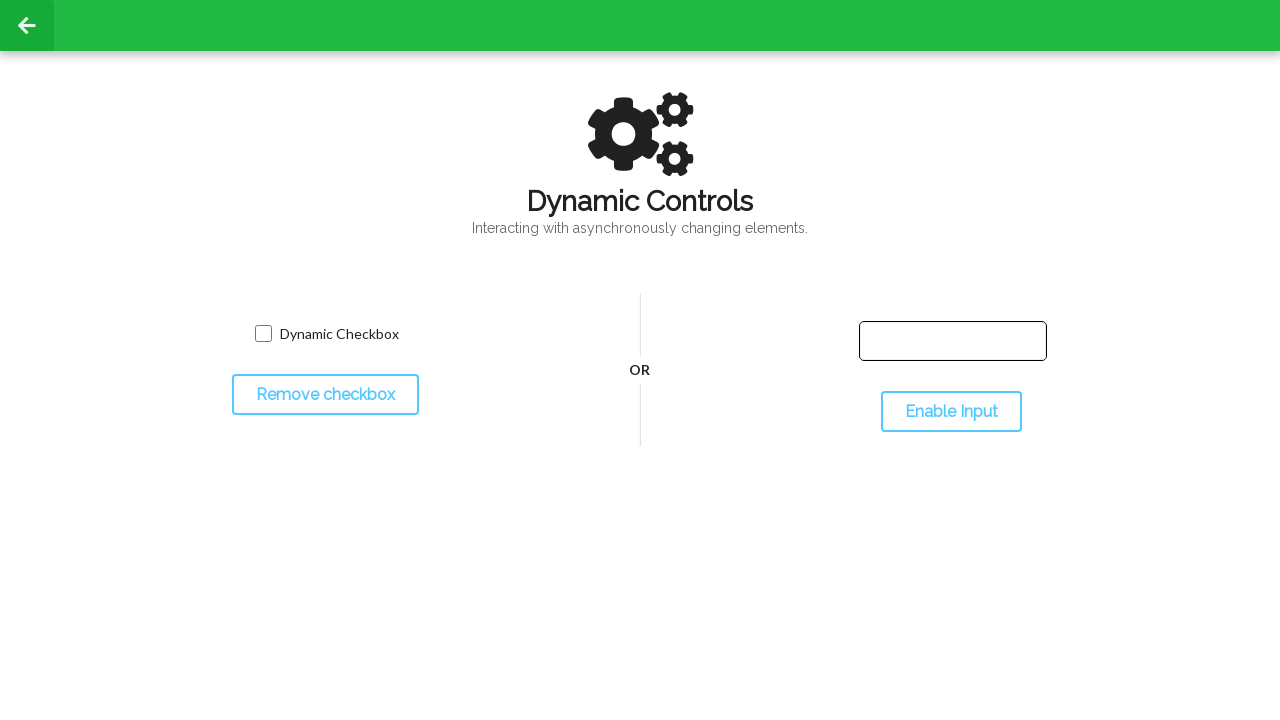

Clicked toggle button to hide checkbox at (325, 395) on #toggleCheckbox
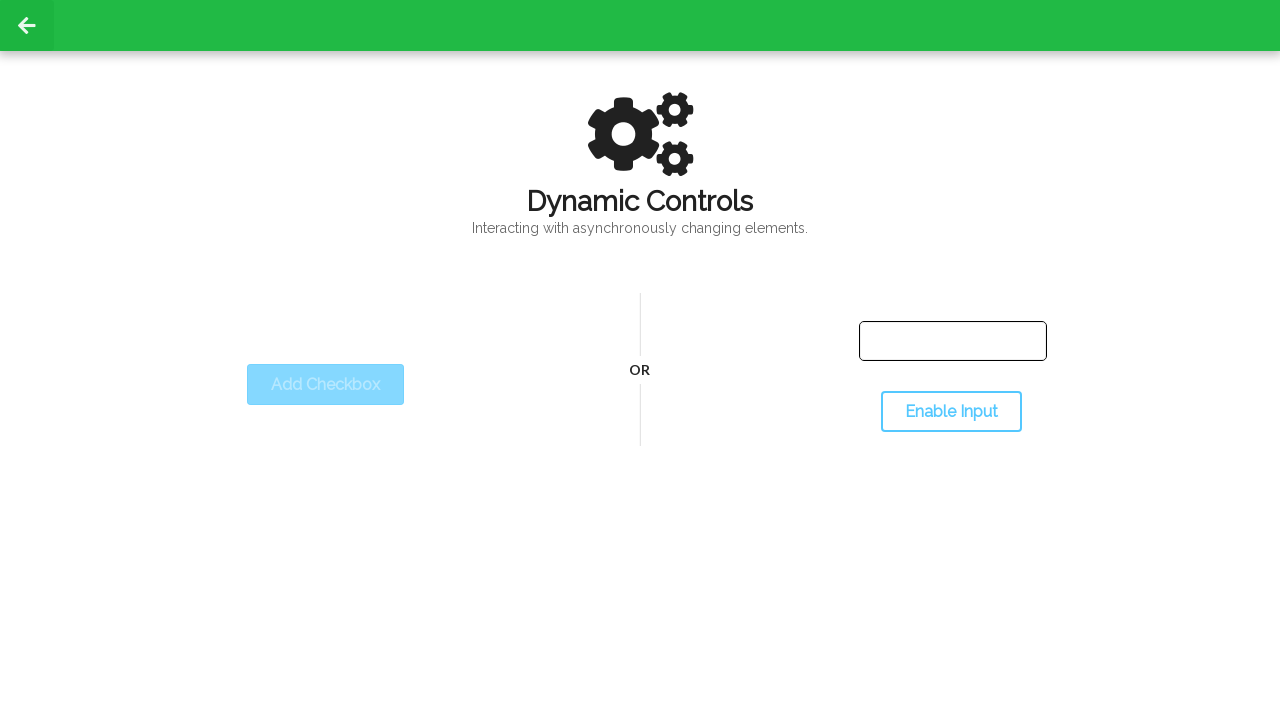

Checkbox disappeared after toggle
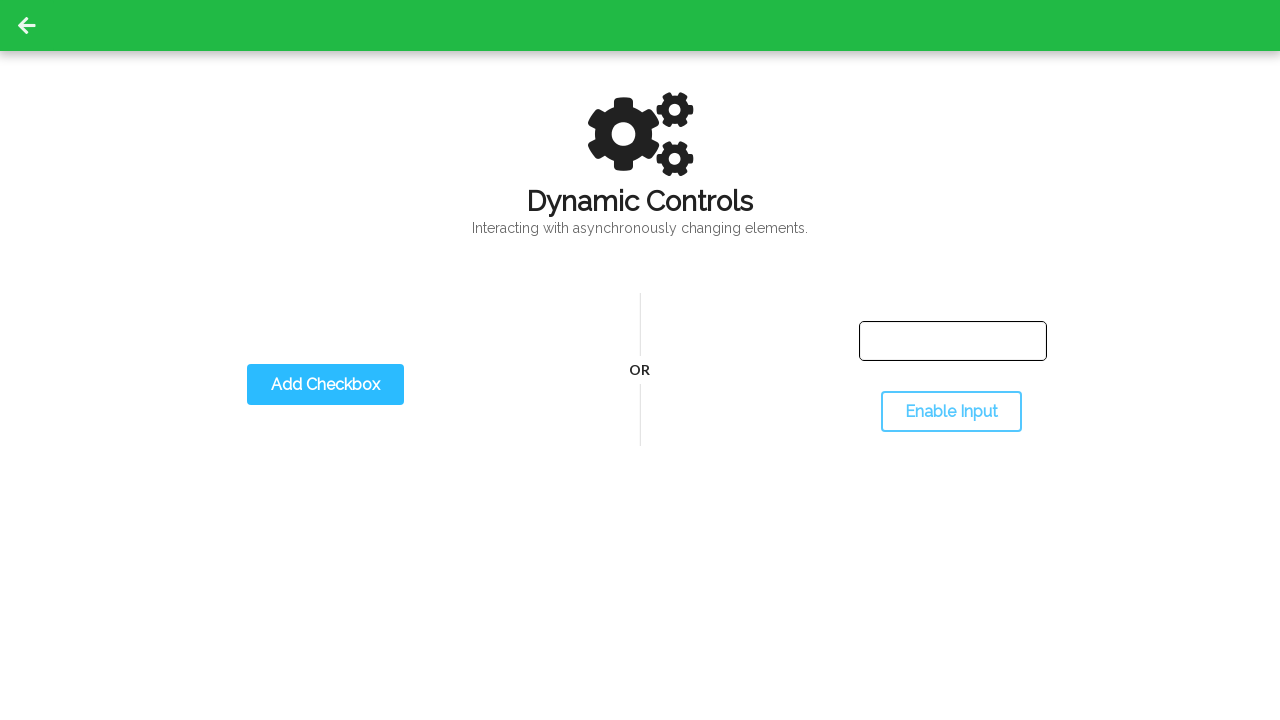

Clicked toggle button to show checkbox at (325, 385) on #toggleCheckbox
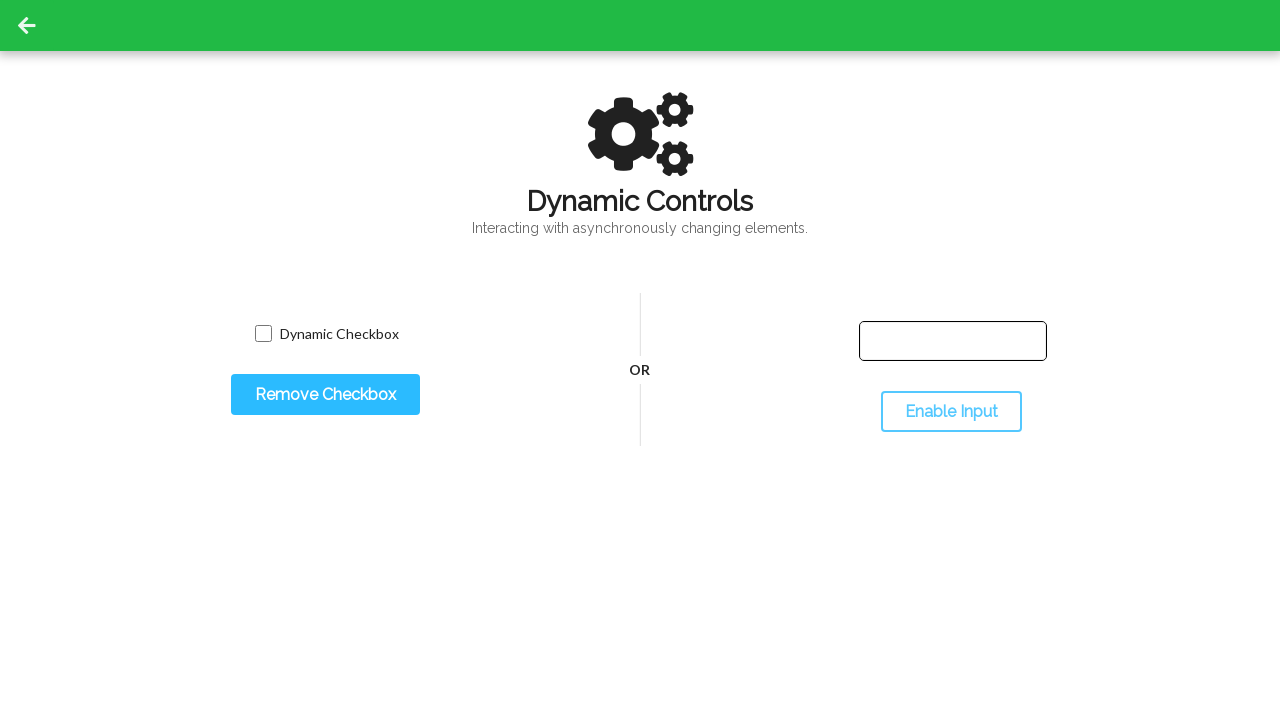

Checkbox reappeared after toggle
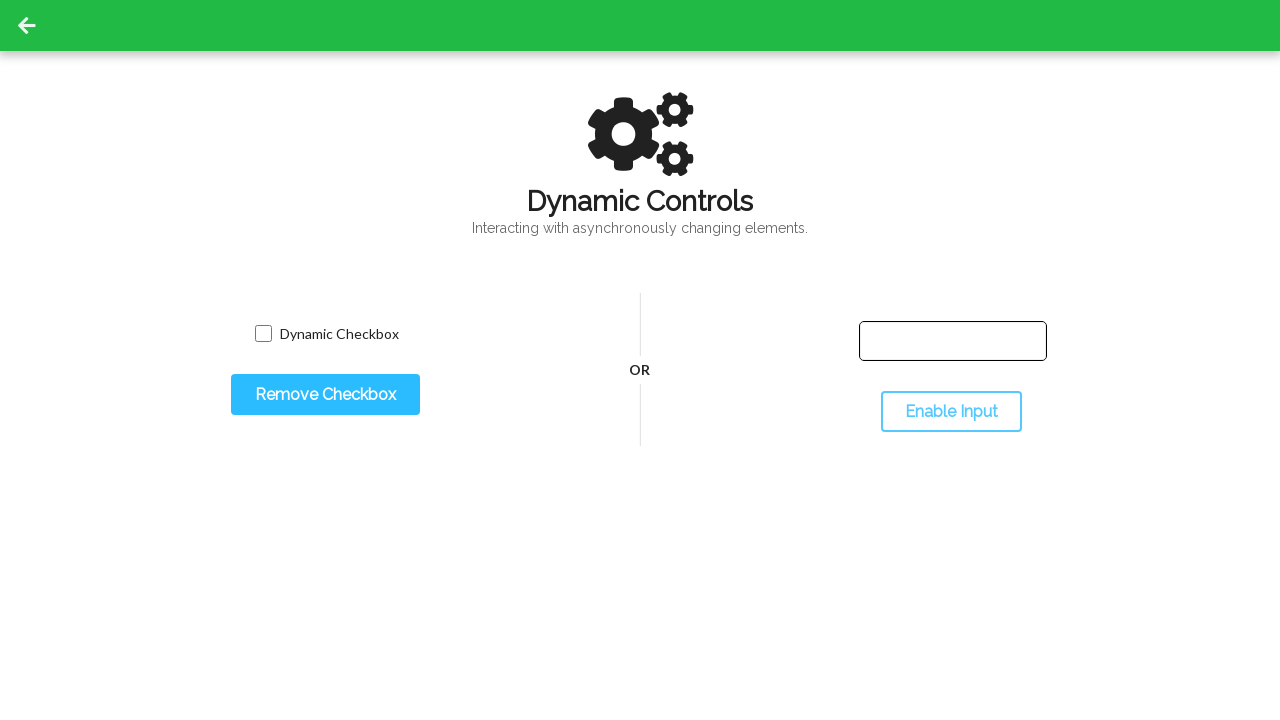

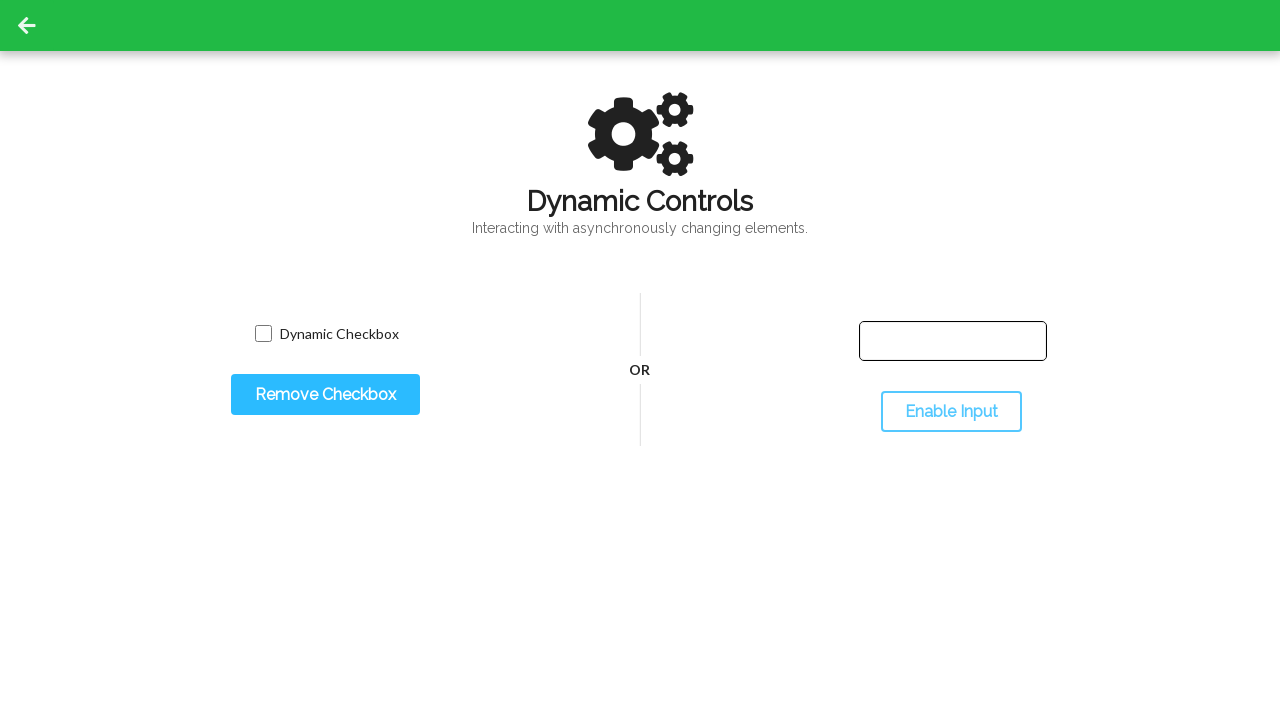